Tests a WebCrypto encryption/decryption example by filling in data, clicking Encrypt, then clicking Decrypt to verify the functionality works

Starting URL: https://bradyjoslin.github.io/webcrypto-example

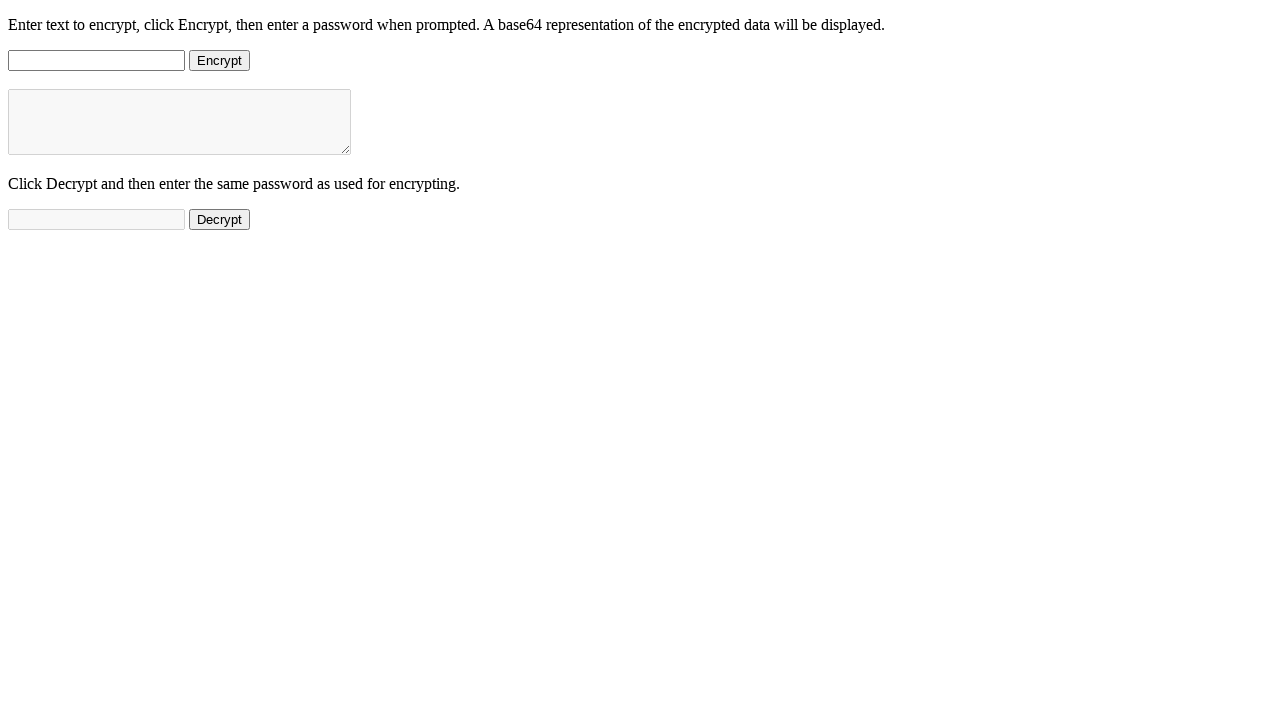

Set up dialog handler for prompt/alert dialogs
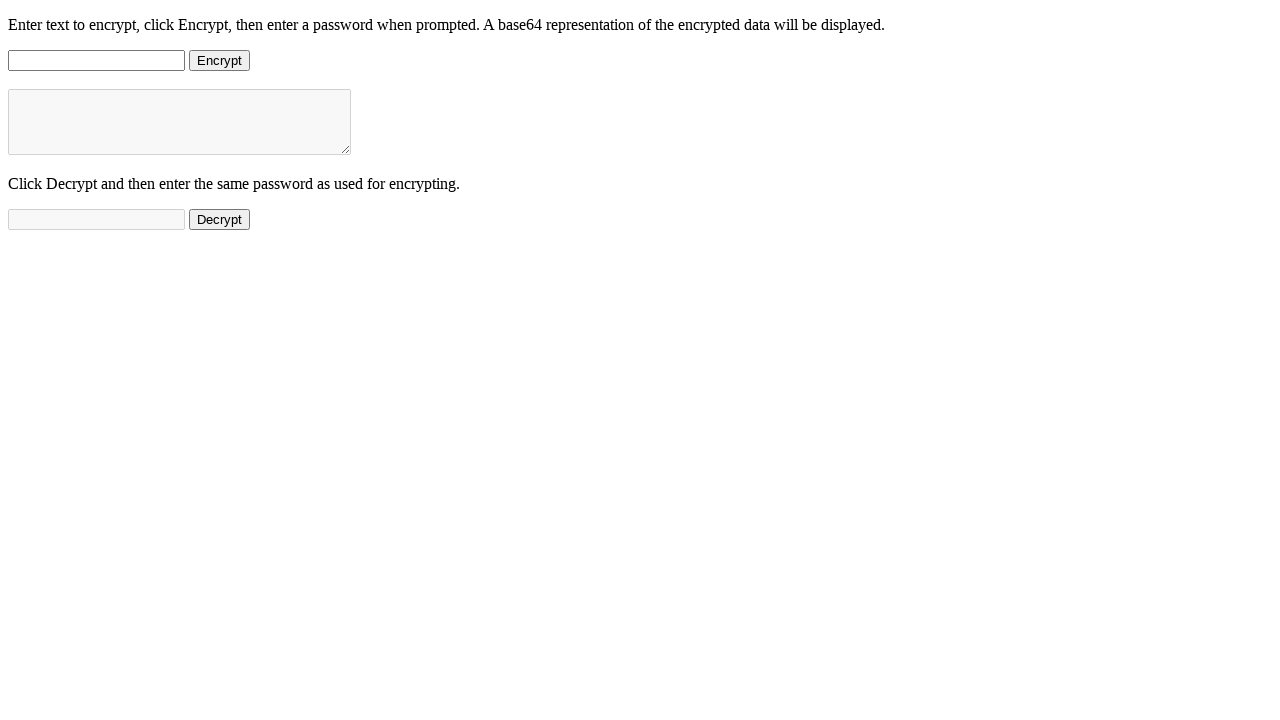

Page loaded successfully
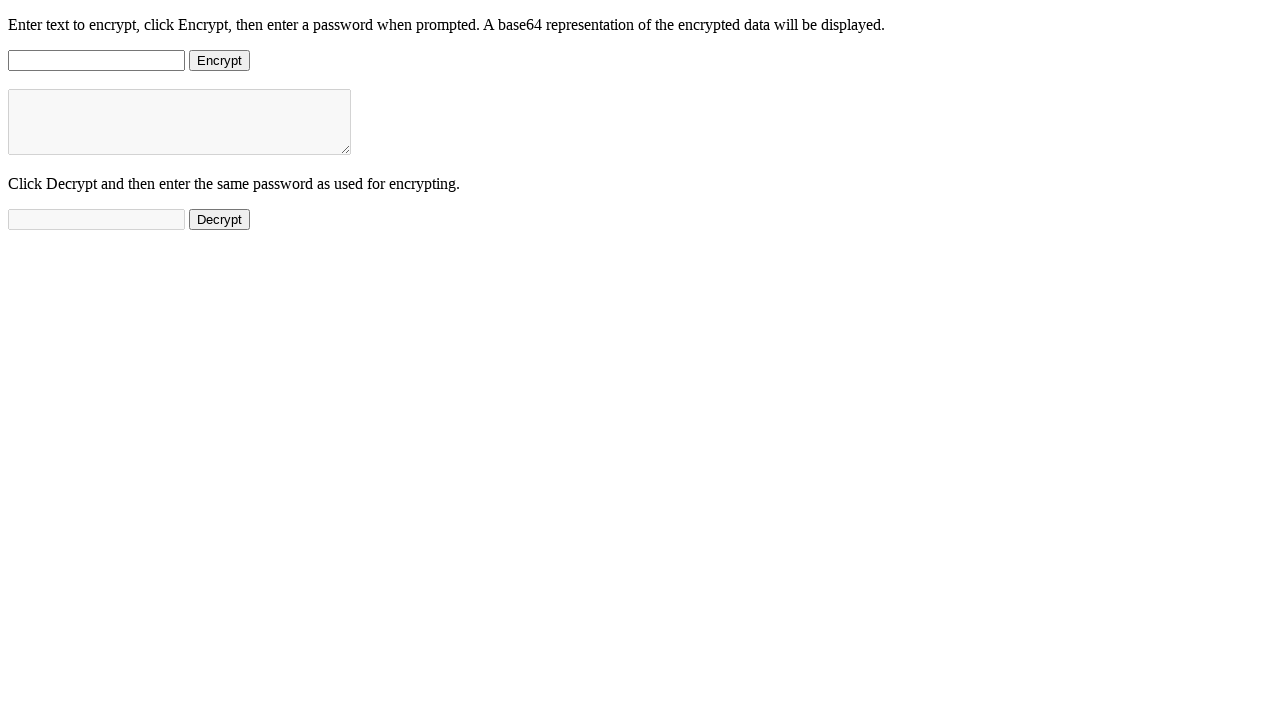

Filled data field with sample text for encryption testing on #data
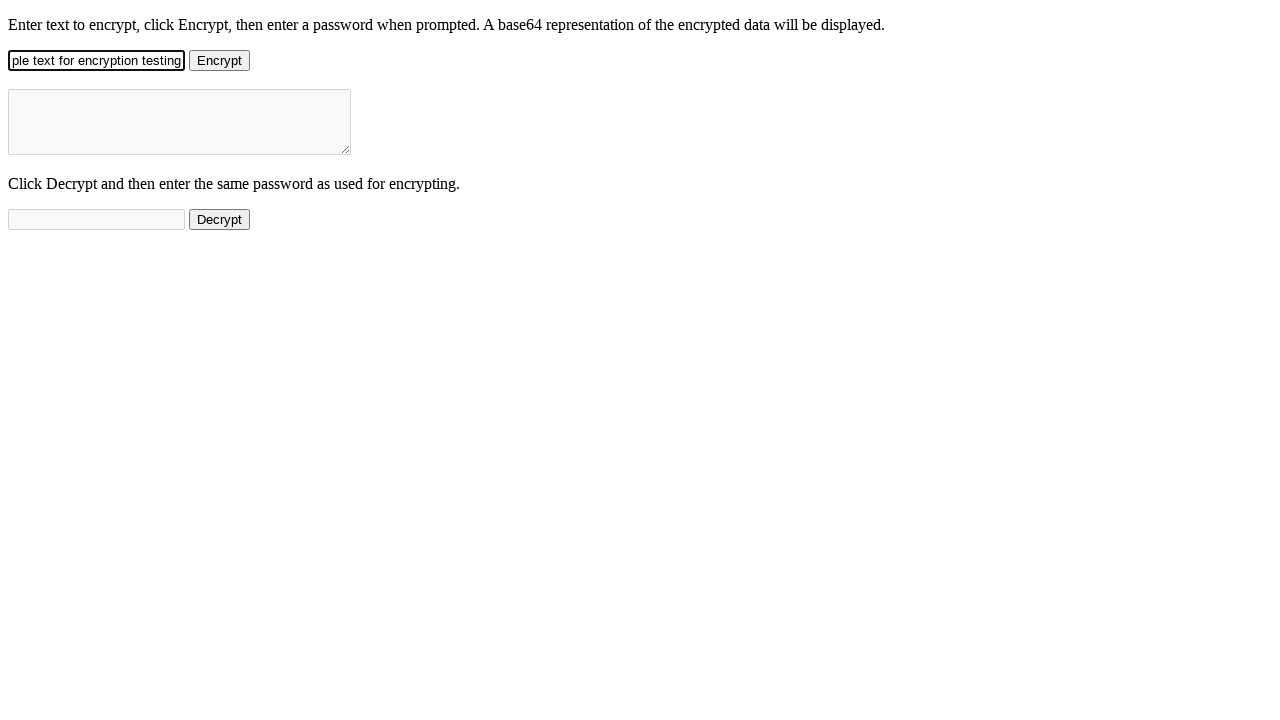

Clicked Encrypt button to encrypt the data at (220, 60) on button:has-text('Encrypt')
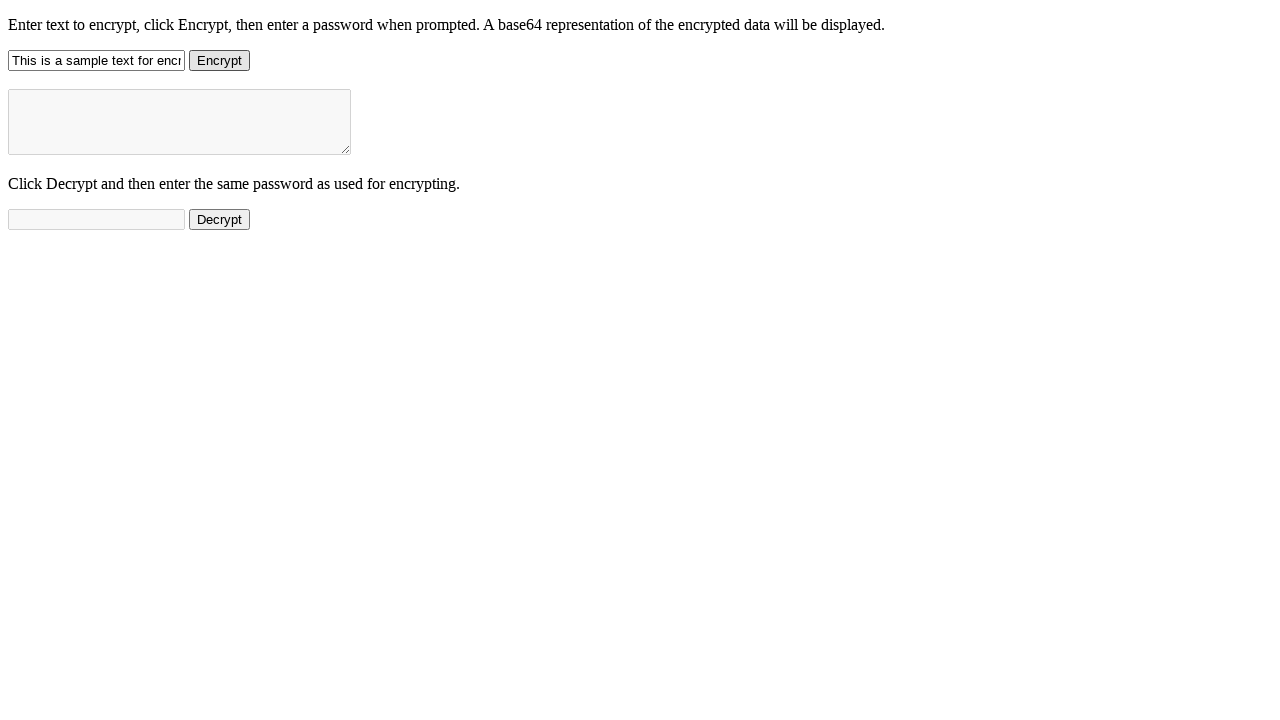

Waited 1 second for encryption to complete
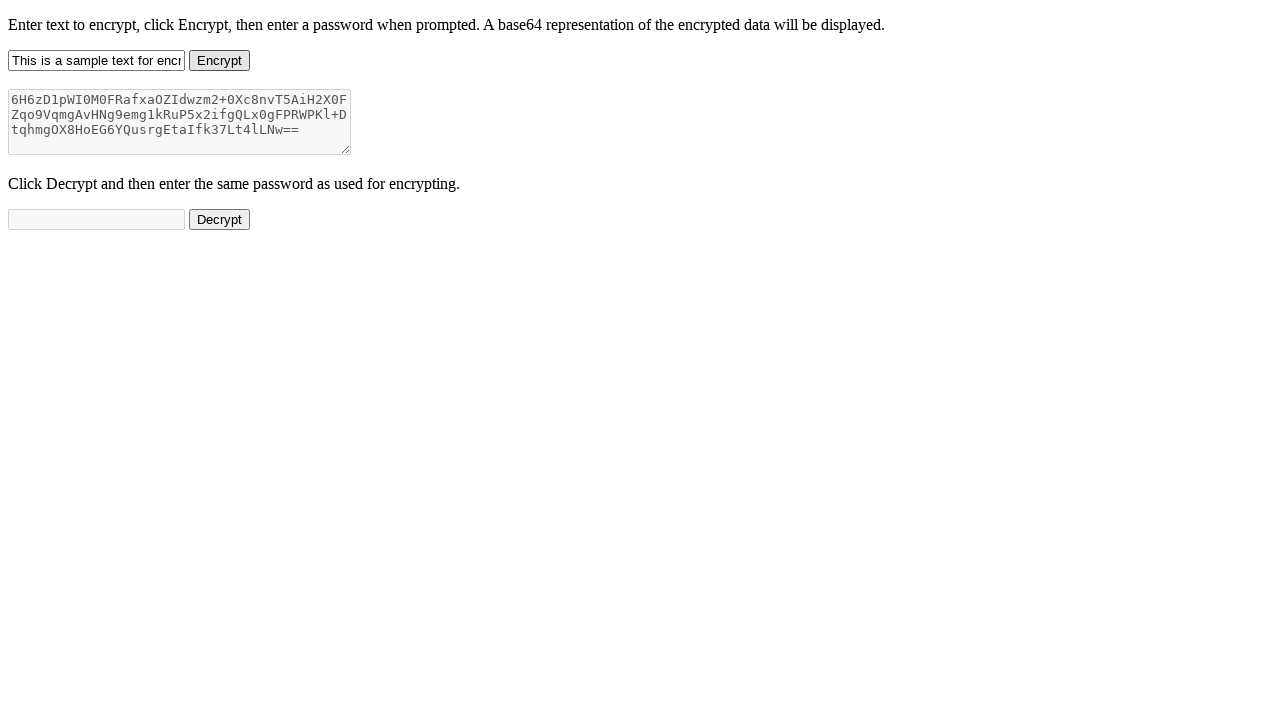

Clicked Decrypt button to decrypt the data at (220, 220) on button:has-text('Decrypt')
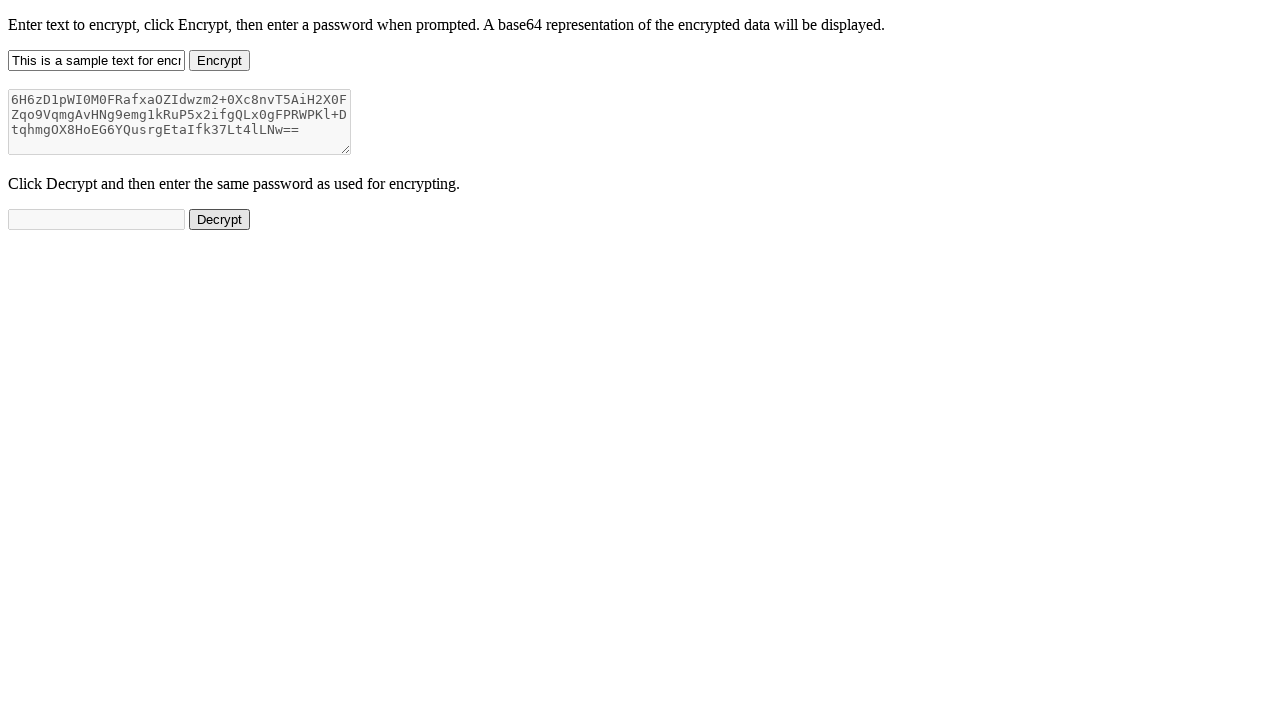

Waited 1 second for decryption to complete
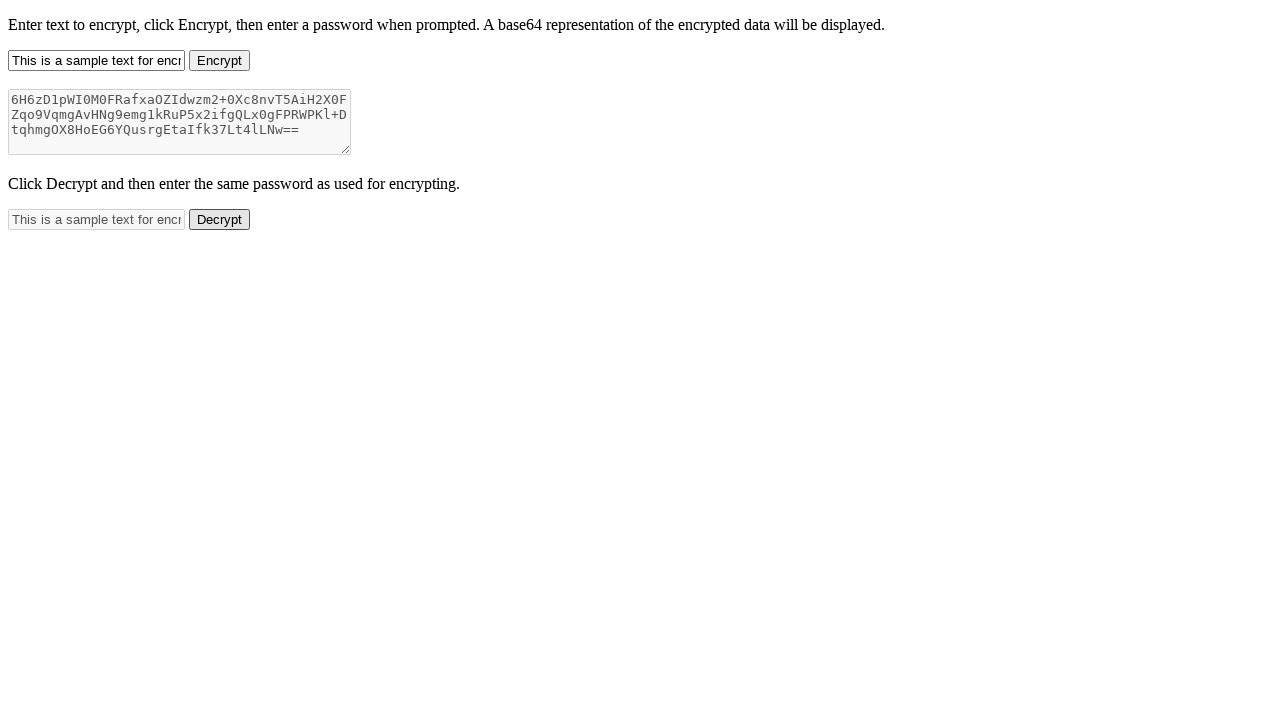

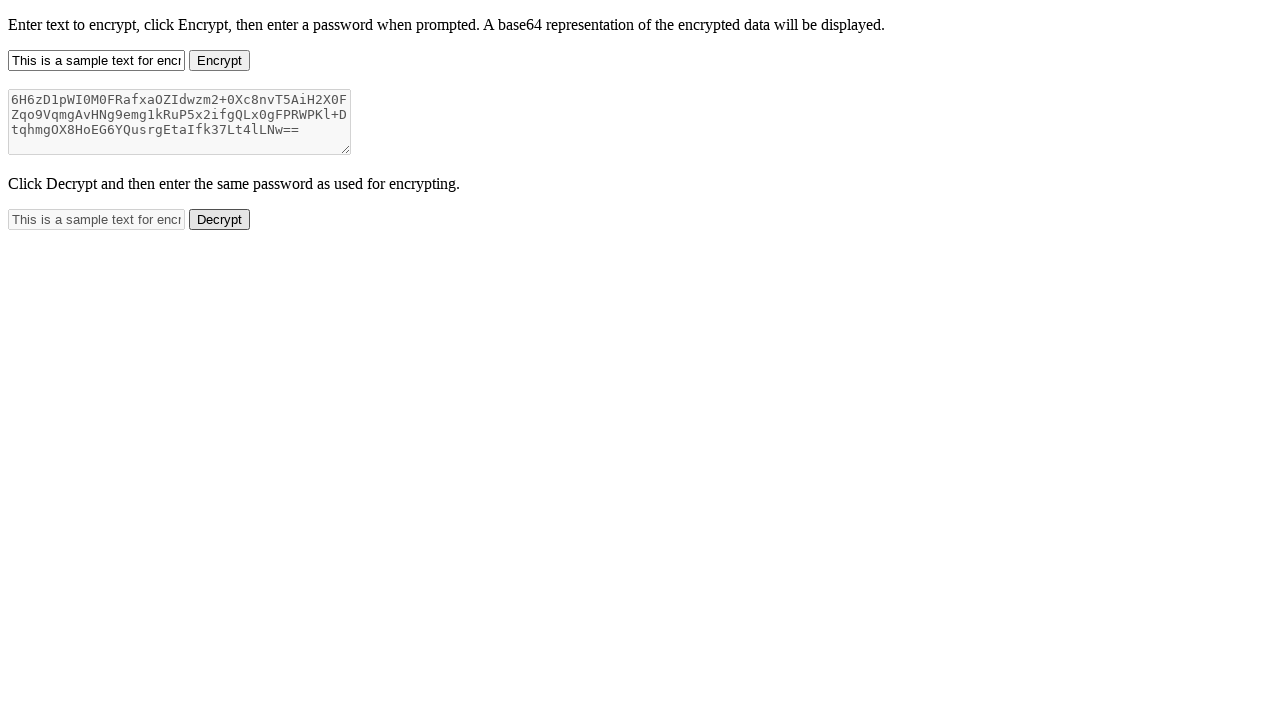